Tests that the Insider homepage loads successfully by verifying the page title contains "Insider"

Starting URL: https://useinsider.com/

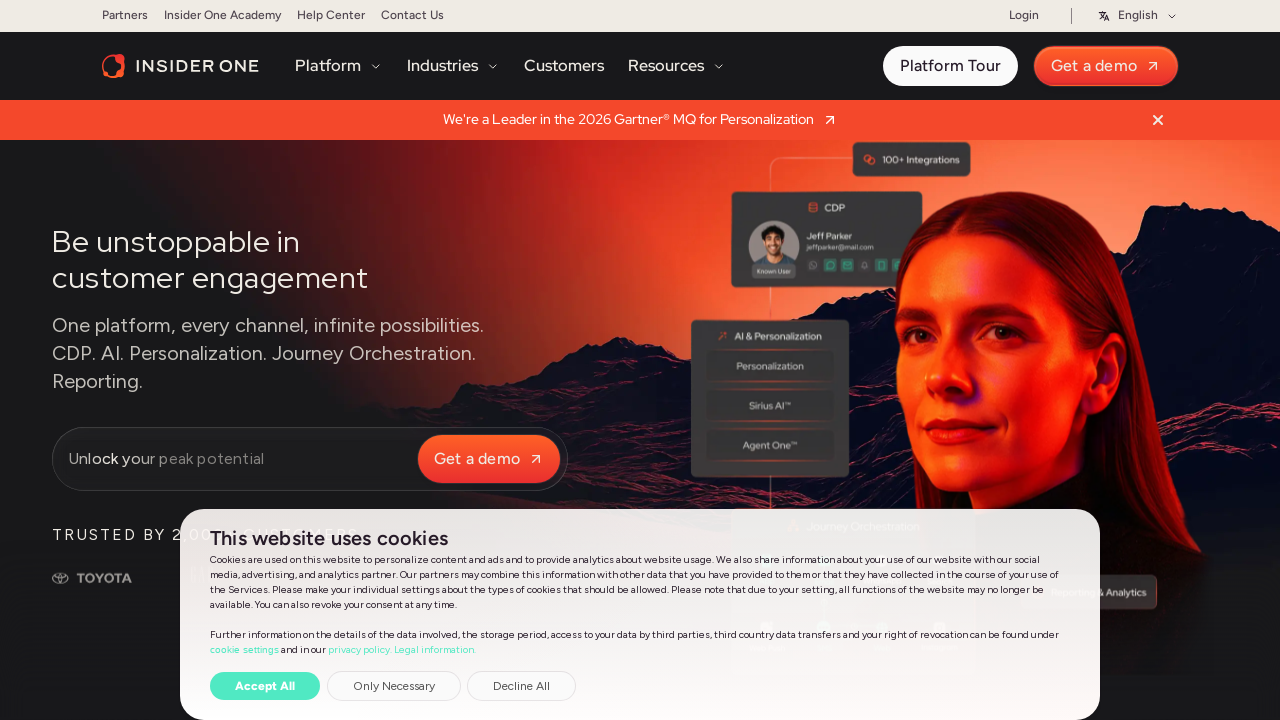

Verified page title contains 'Insider'
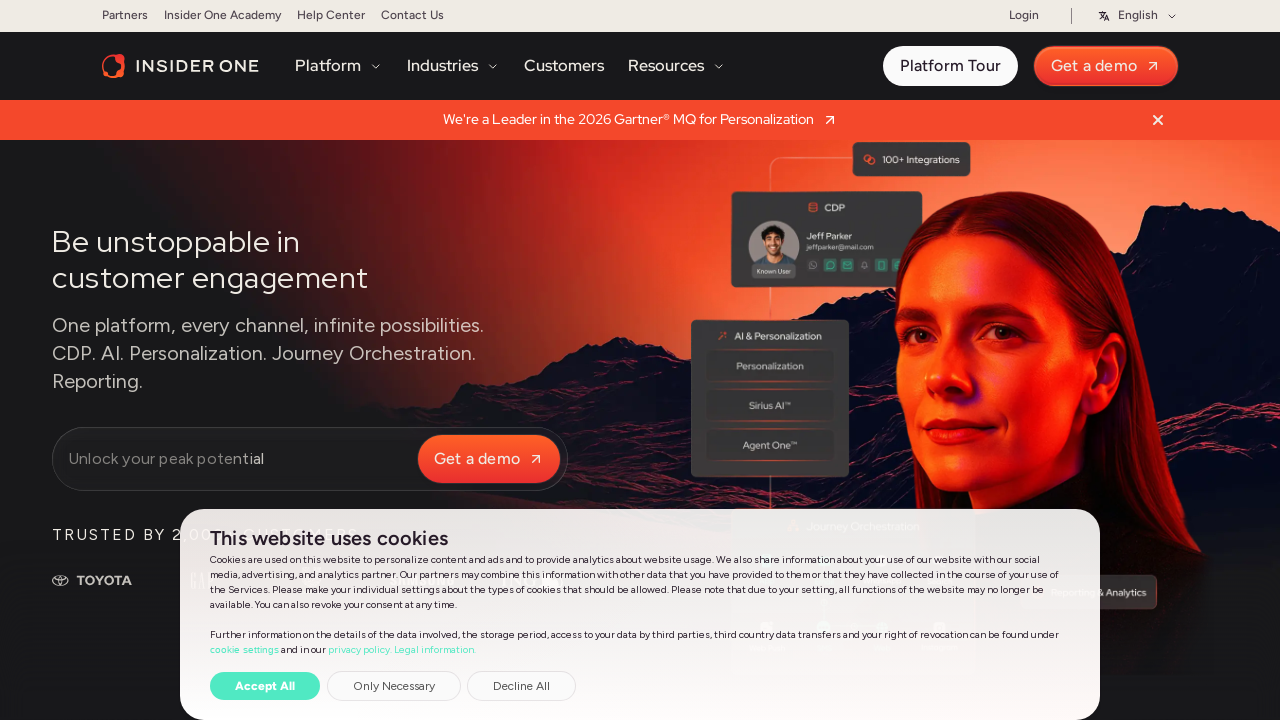

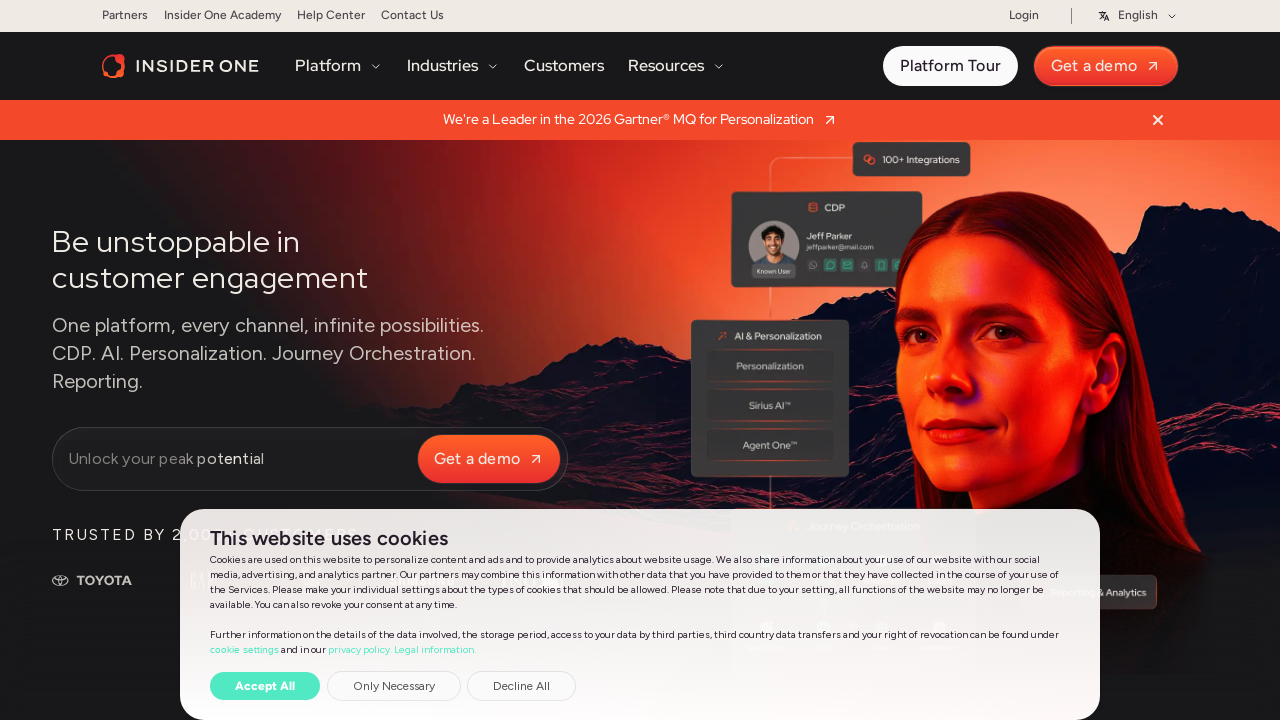